Tests drag and drop functionality by dragging an image into a target box

Starting URL: http://formy-project.herokuapp.com/dragdrop

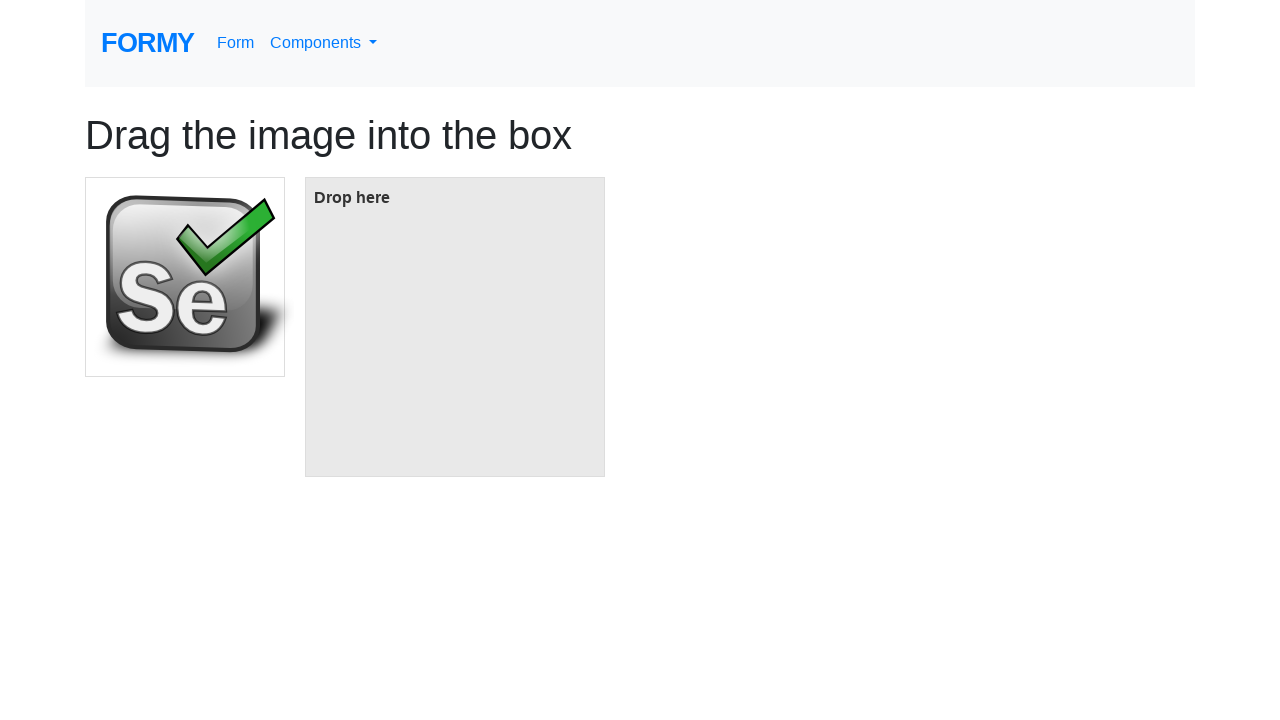

Dragged image element into target box at (455, 327)
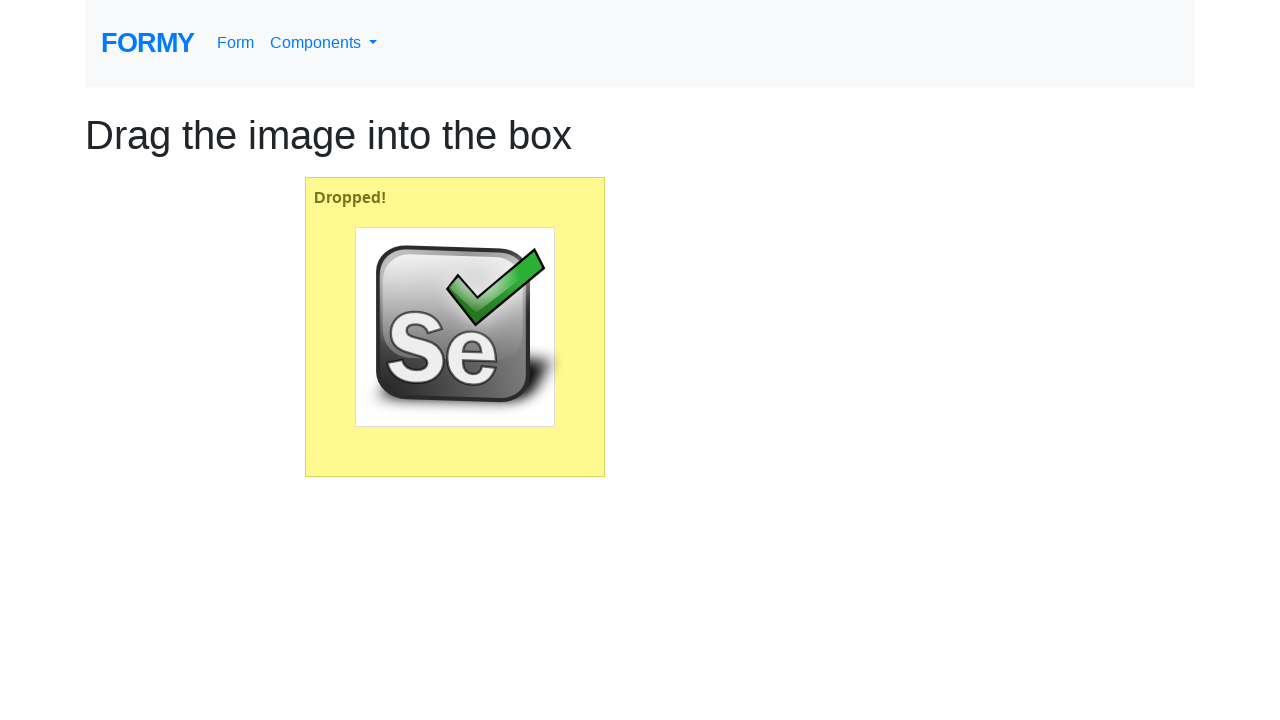

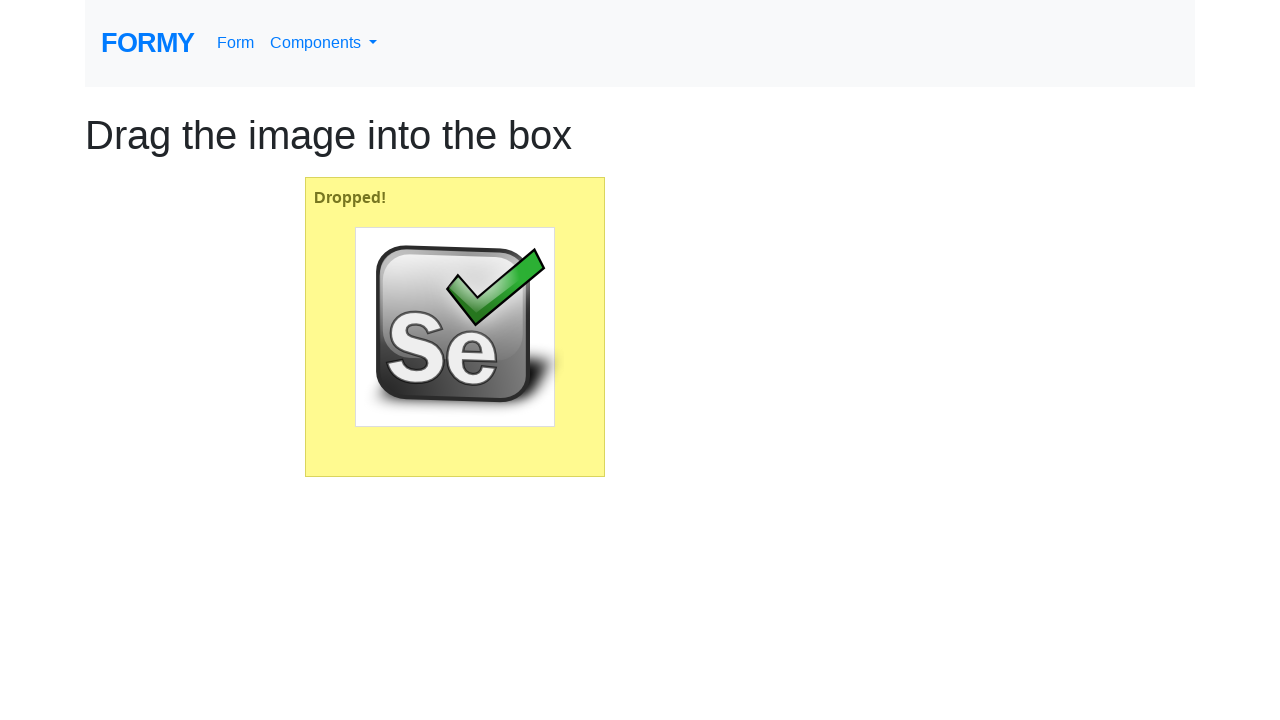